Navigates to Toyota Bharat website and takes a screenshot of the homepage

Starting URL: https://www.toyotabharat.com/

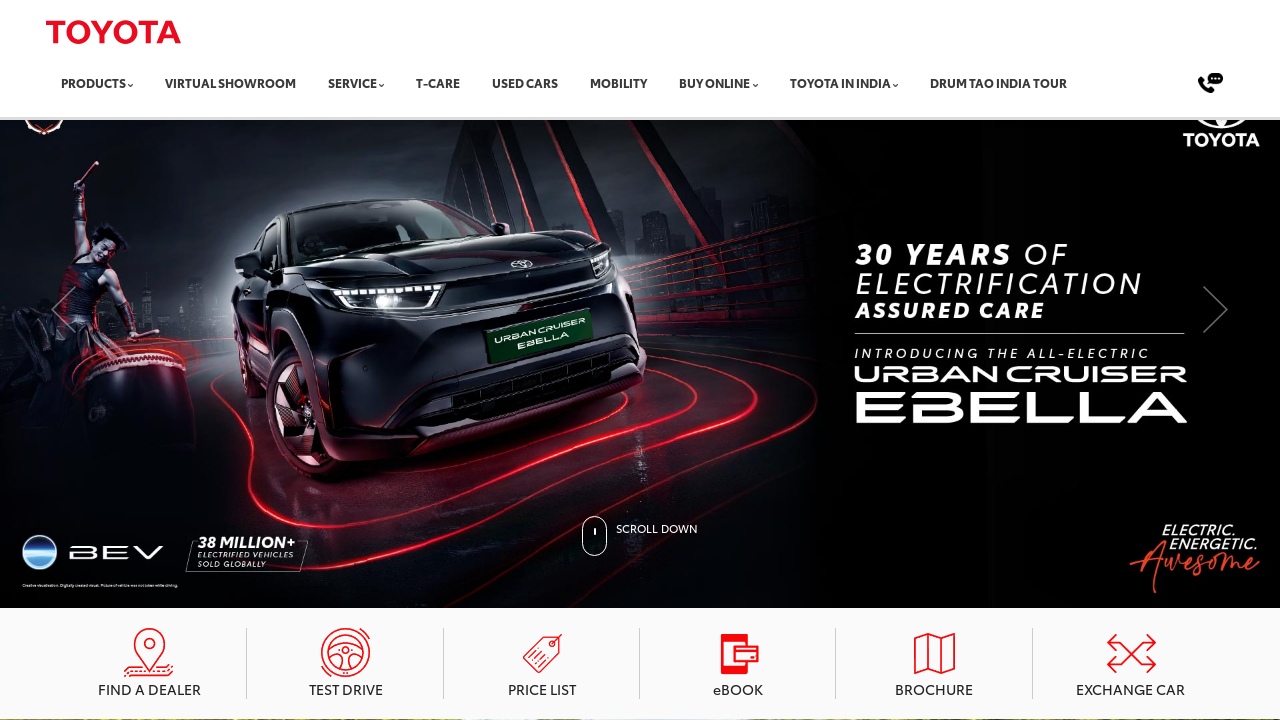

Navigated to Toyota Bharat website homepage
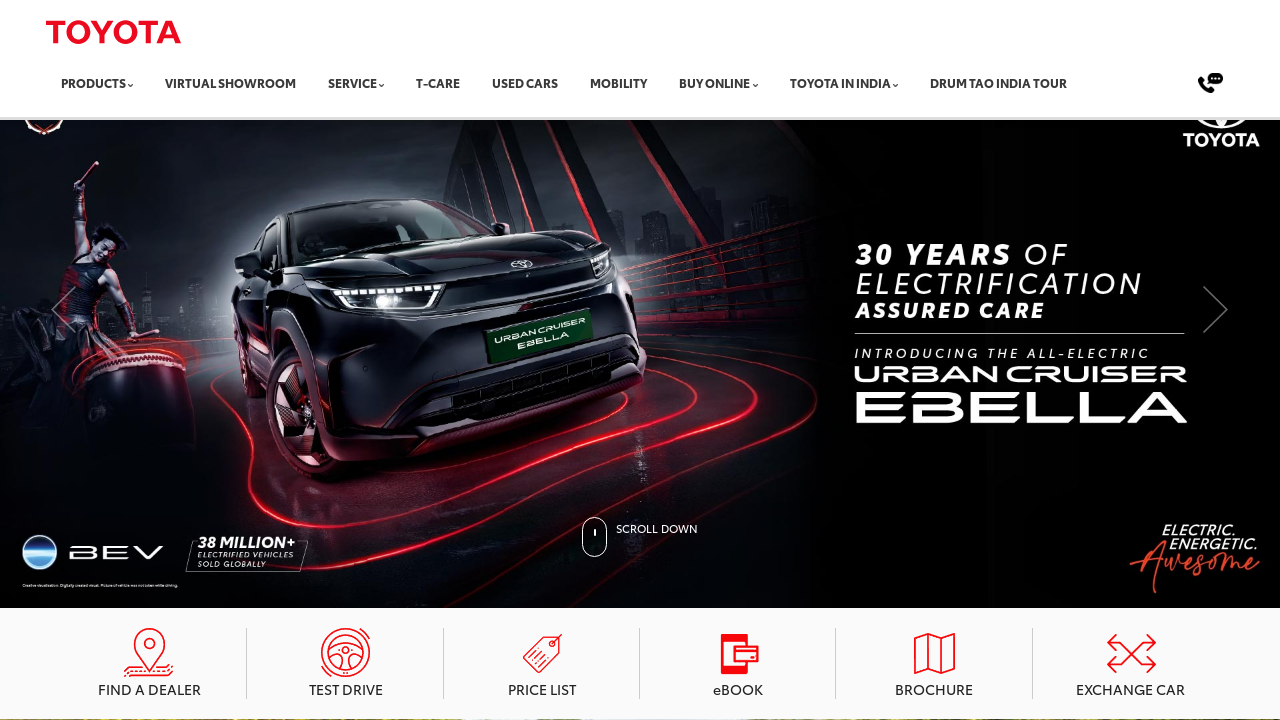

Page fully loaded - network idle state reached
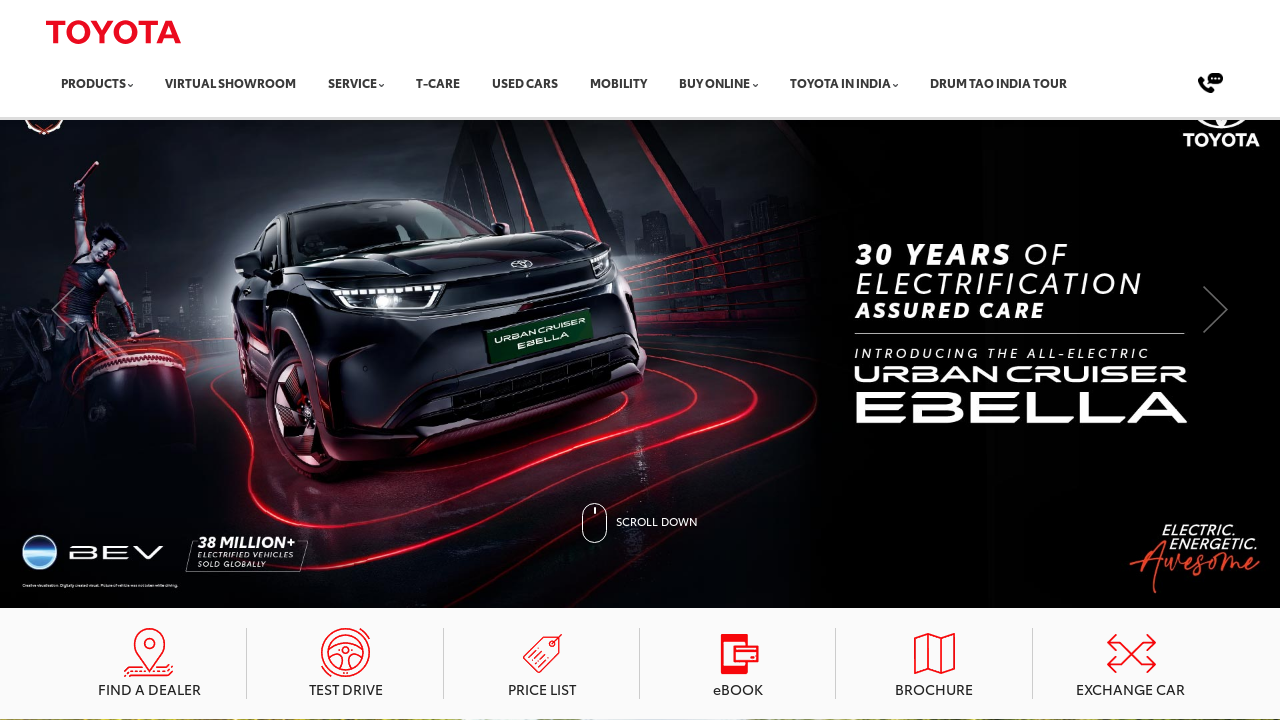

Waited 1 second for page stabilization and took final screenshot
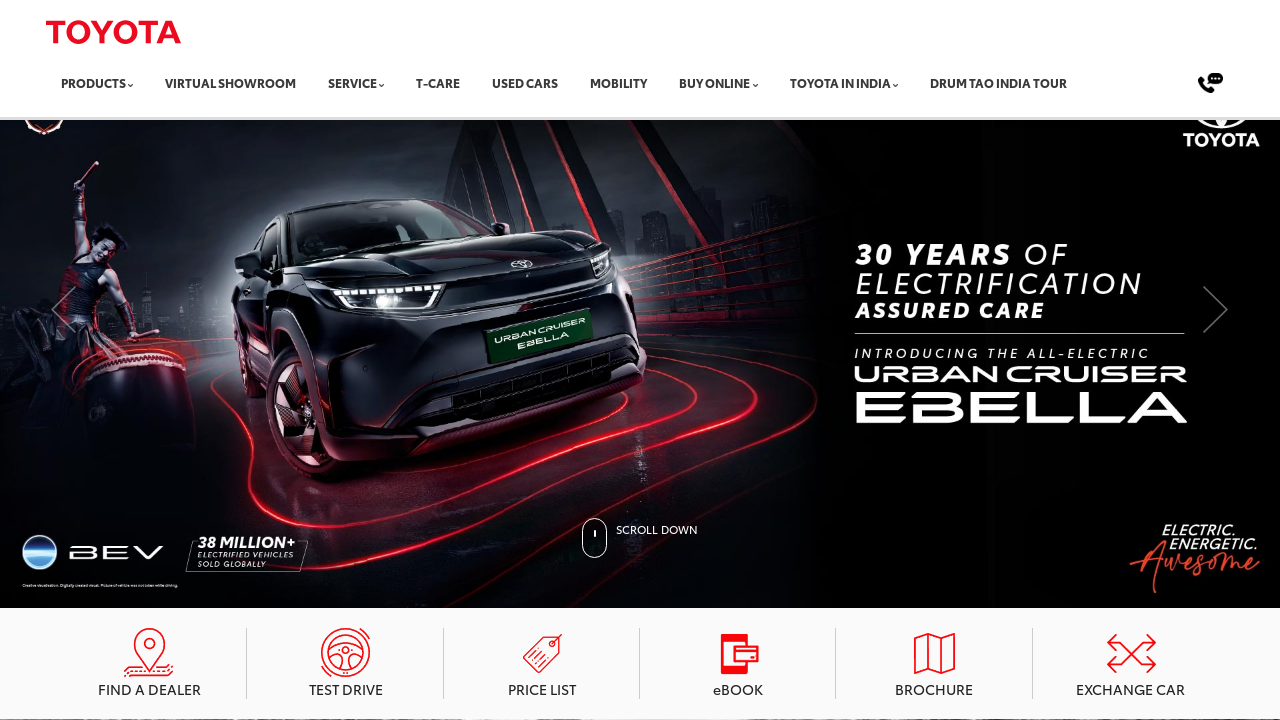

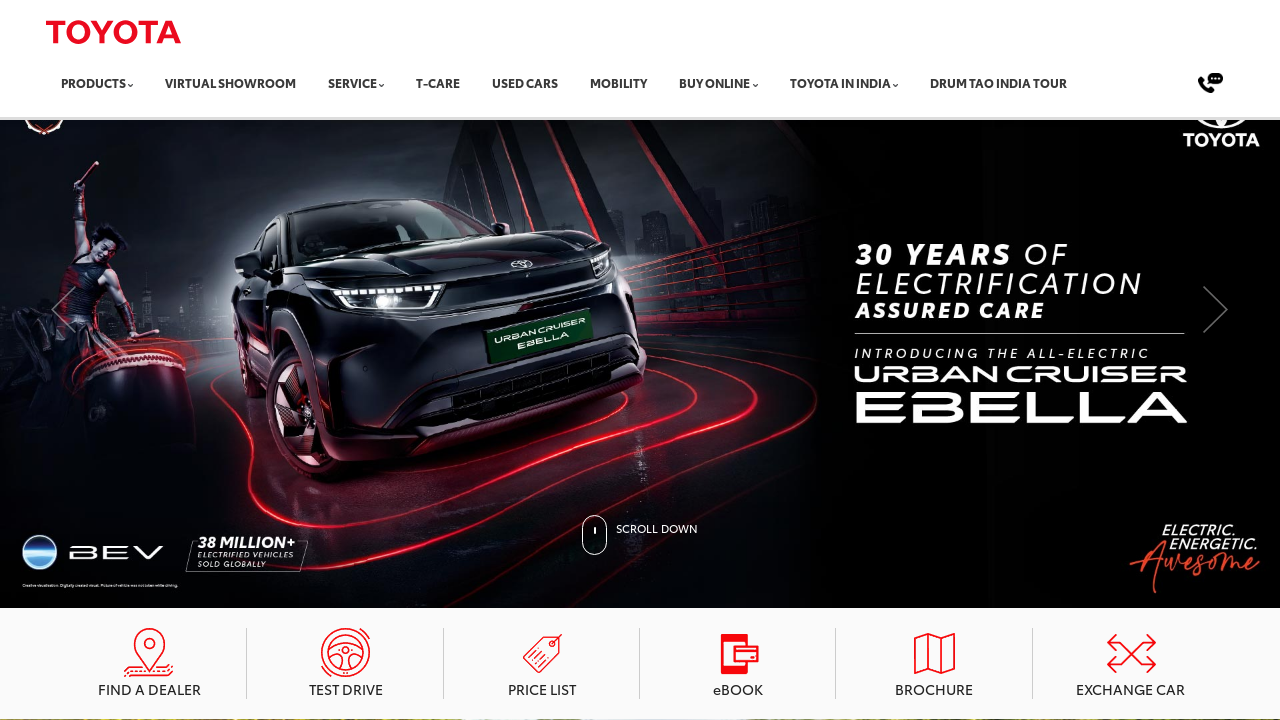